Tests JavaScript alert handling by clicking alert button and accepting it

Starting URL: https://the-internet.herokuapp.com/javascript_alerts

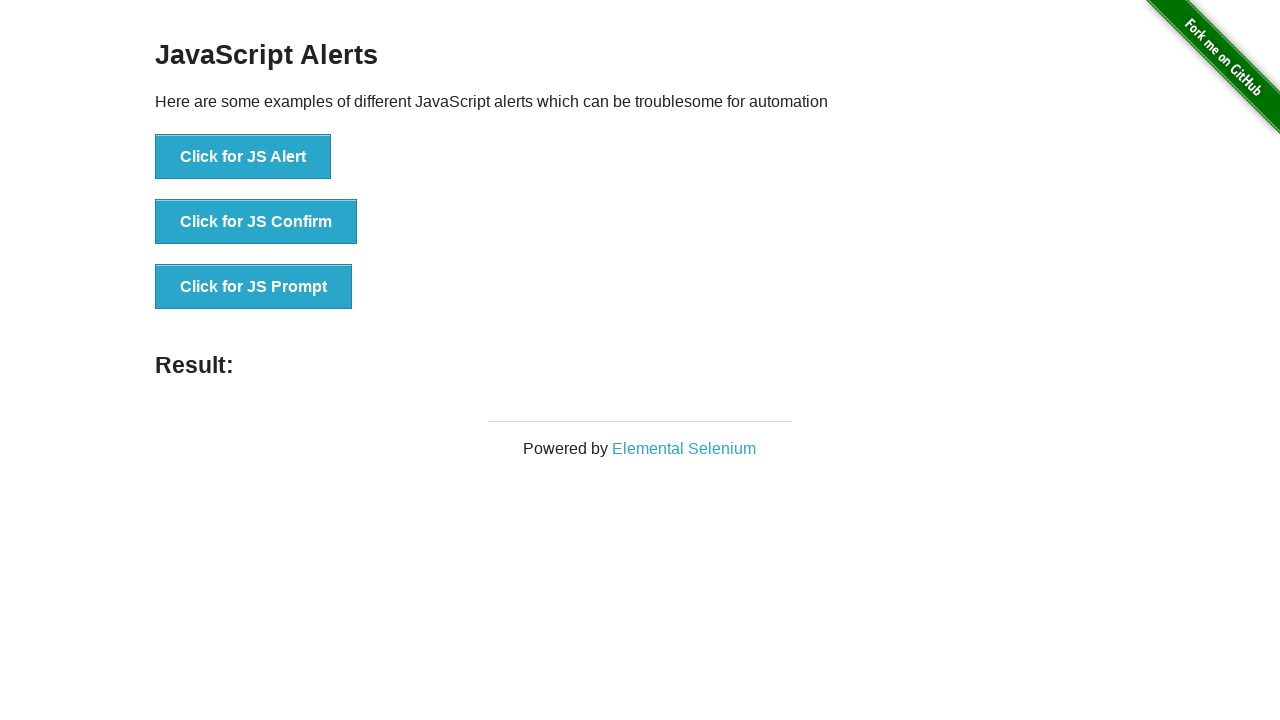

Set up dialog handler to accept alerts
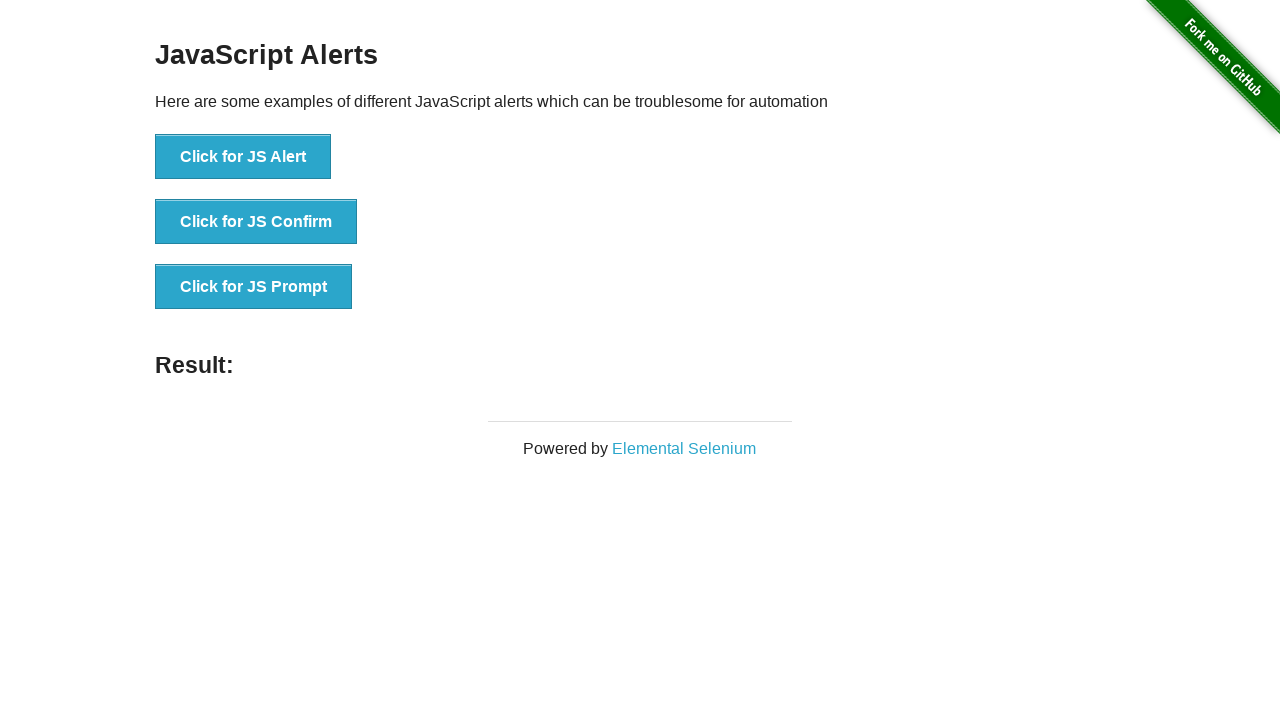

Clicked JavaScript alert button at (243, 157) on button[onclick='jsAlert()']
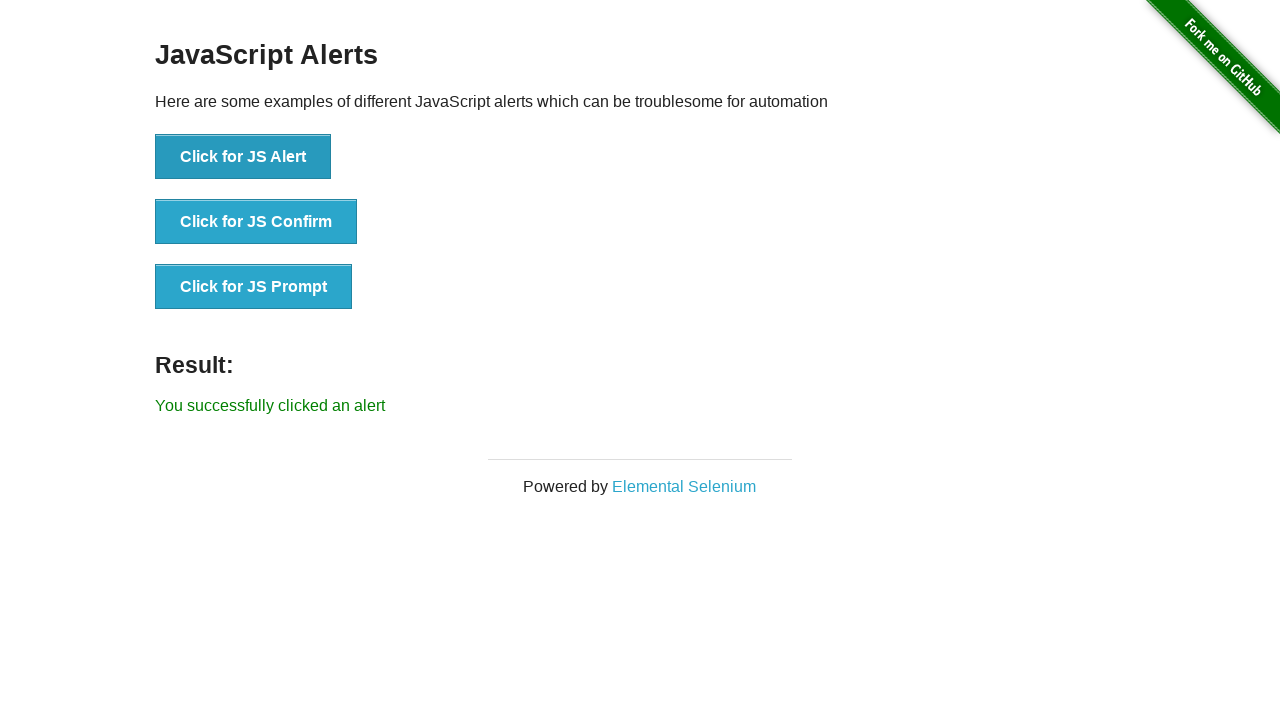

Alert was accepted and result message appeared
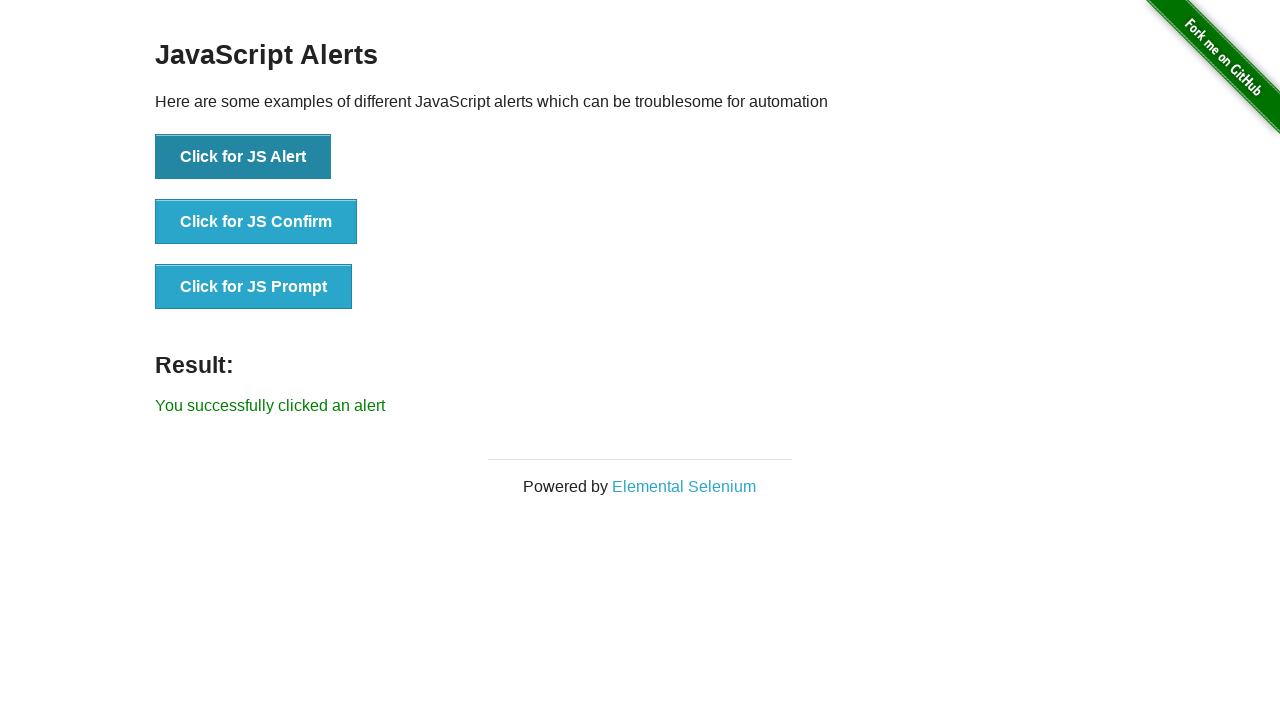

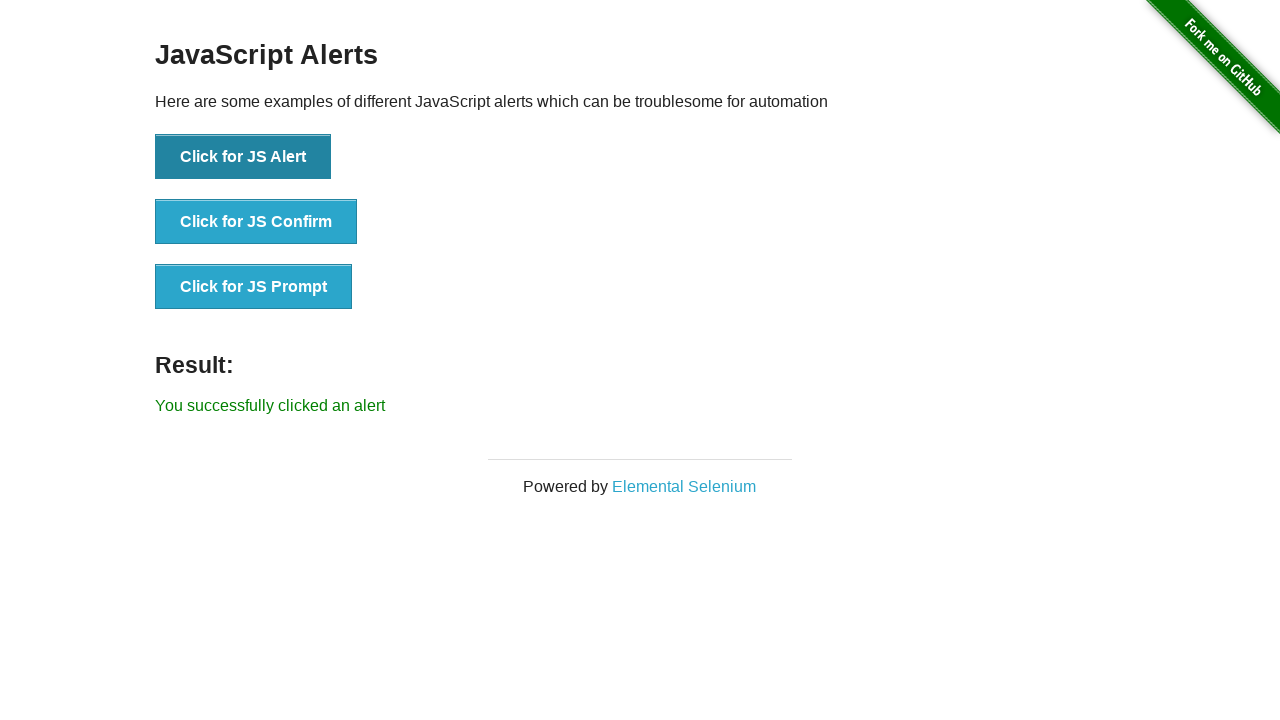